Tests a complete flight booking flow on BlazeDemo including selecting departure/destination cities, choosing a flight, and filling out purchase information

Starting URL: https://blazedemo.com/

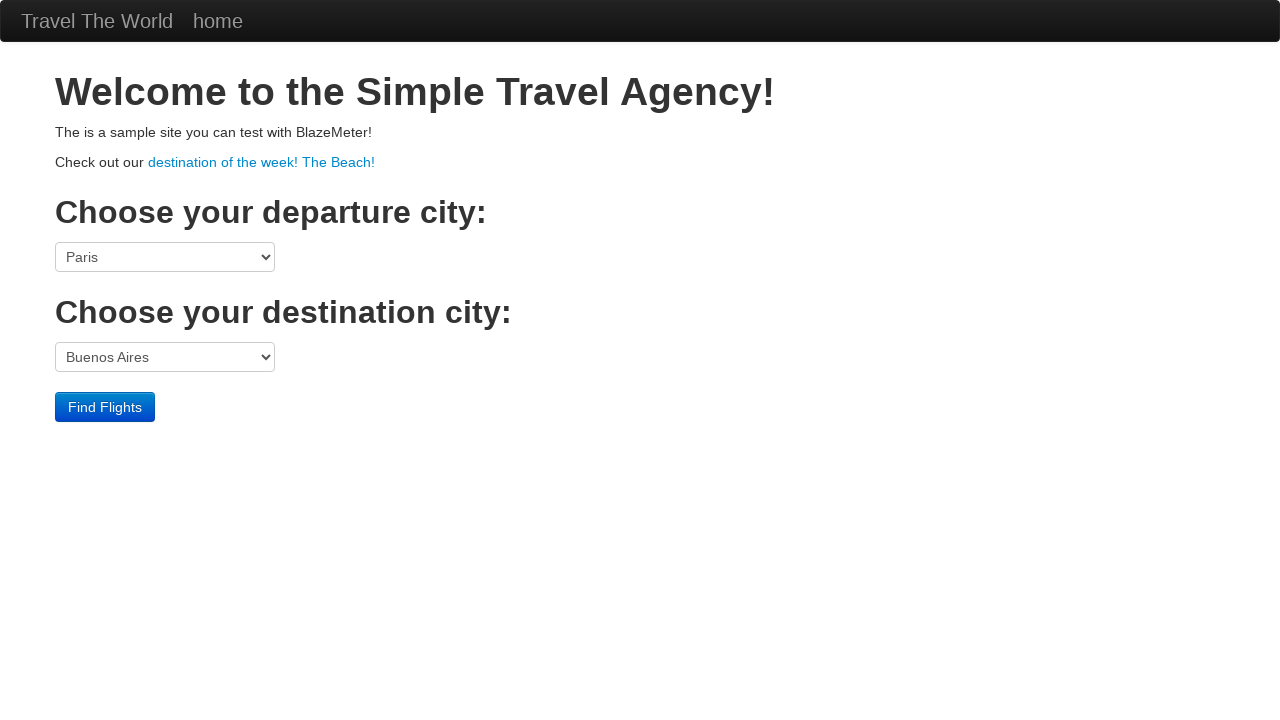

Clicked on 'destination of the week! The Beach!' link at (262, 162) on xpath=//a[text()='destination of the week! The Beach!']
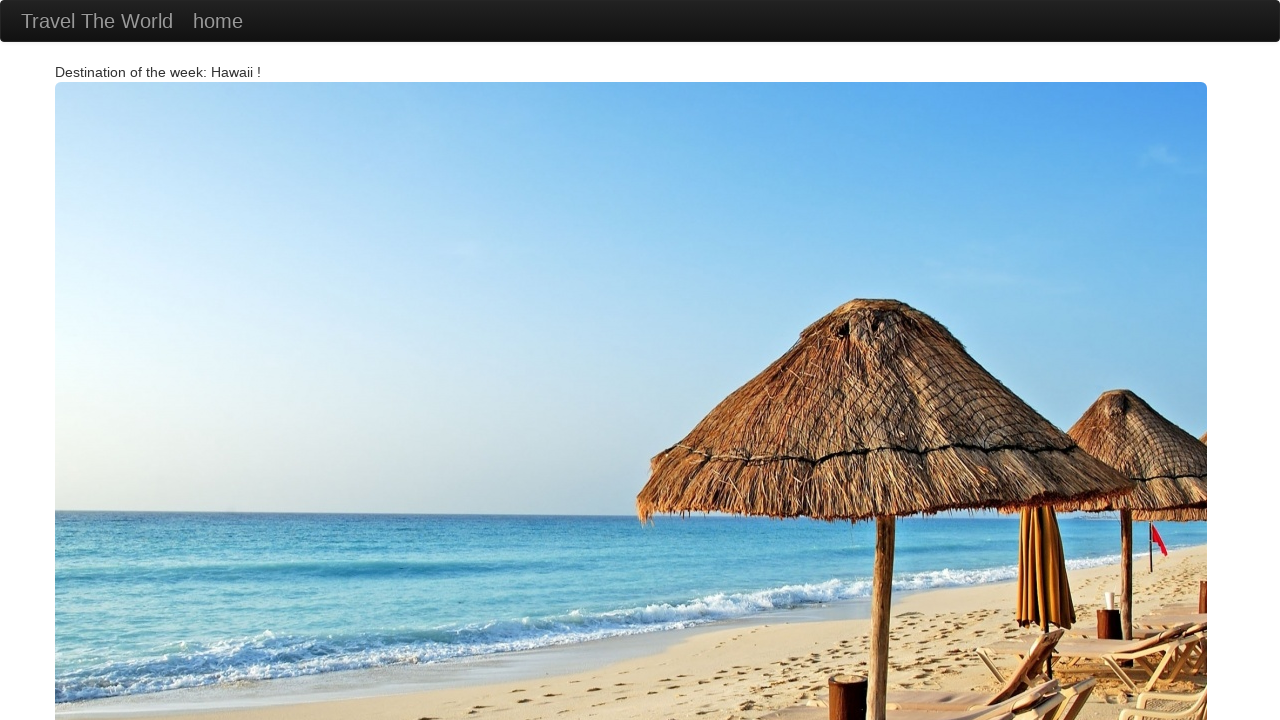

Vacation image loaded
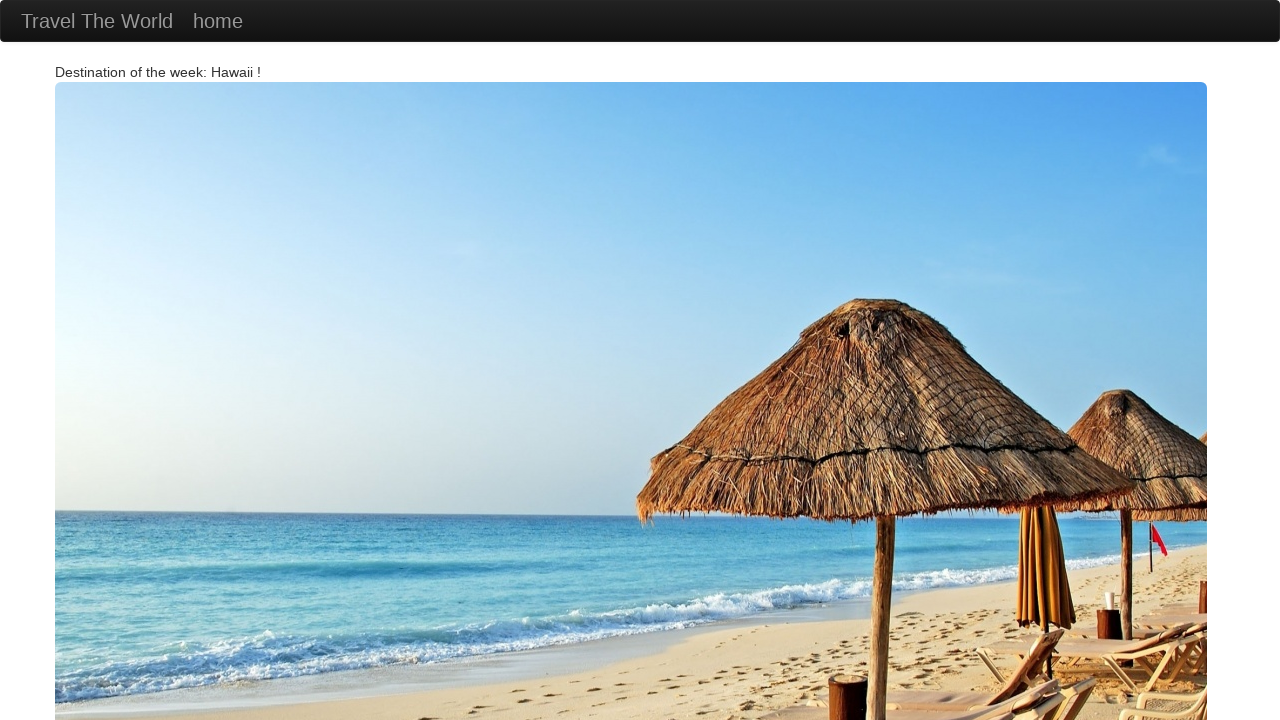

Navigated back to main page
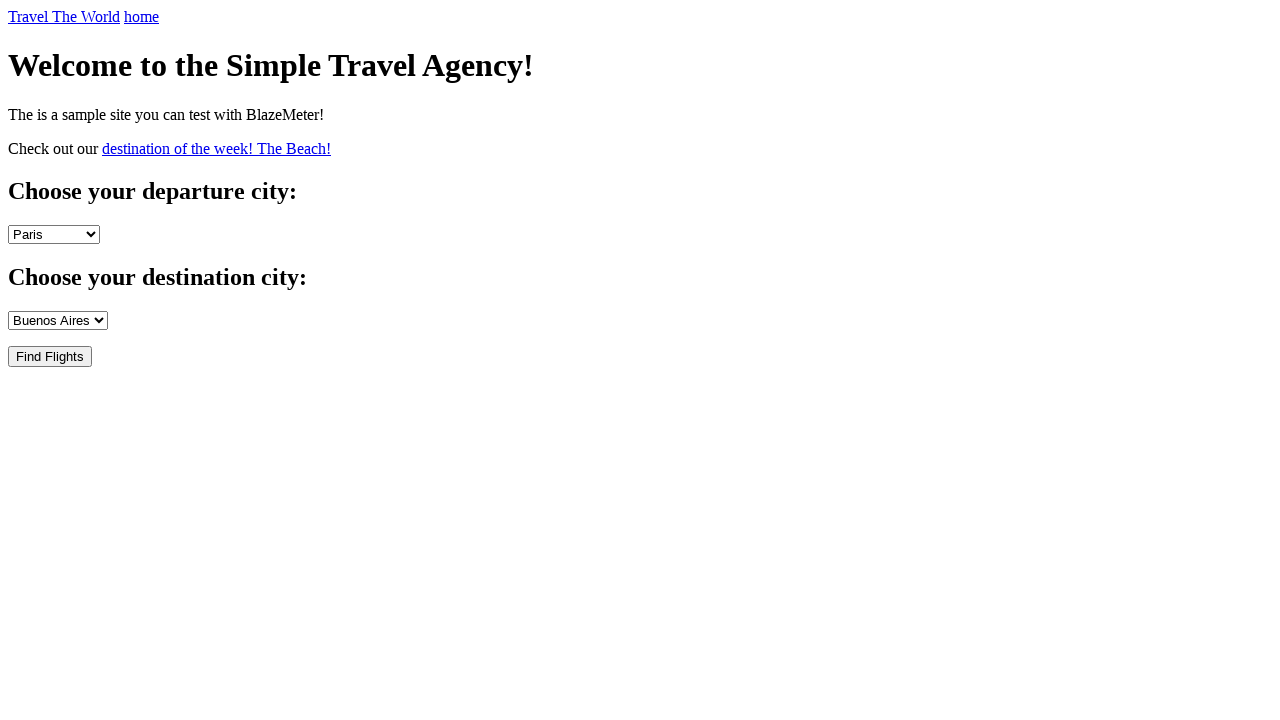

Selected Philadelphia as departure city on select[name='fromPort']
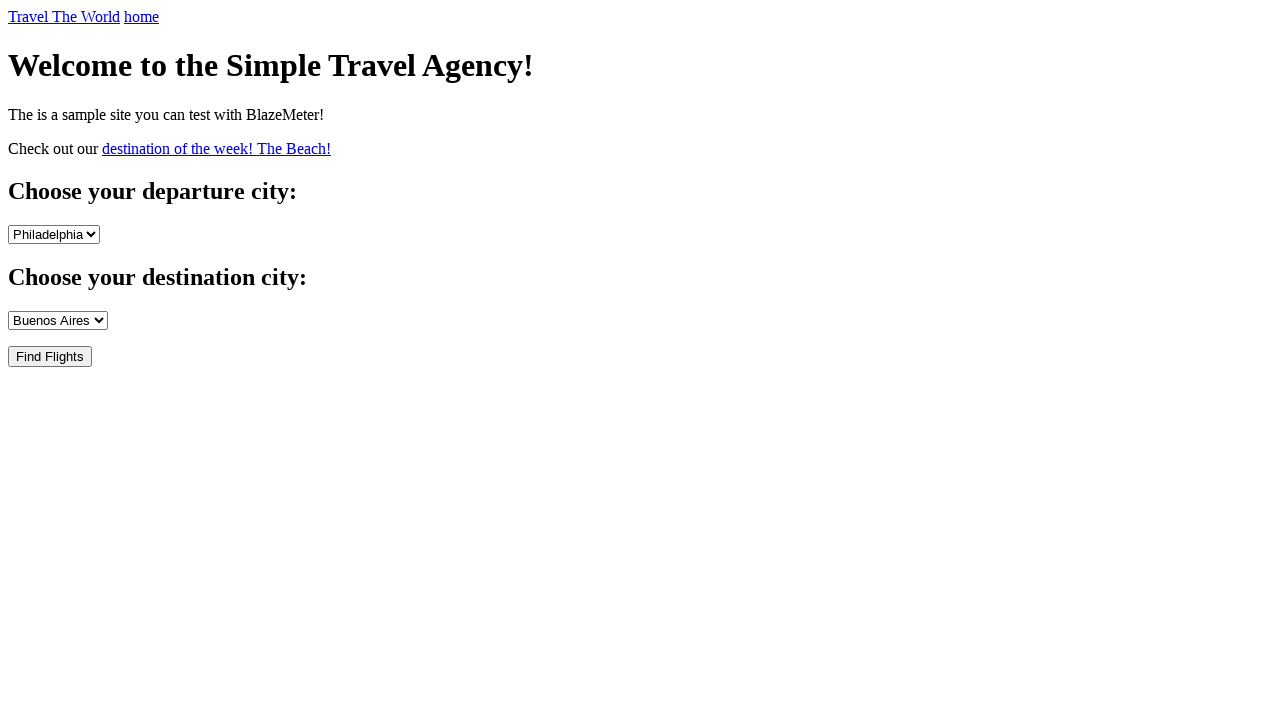

Selected Rome as destination city on select[name='toPort']
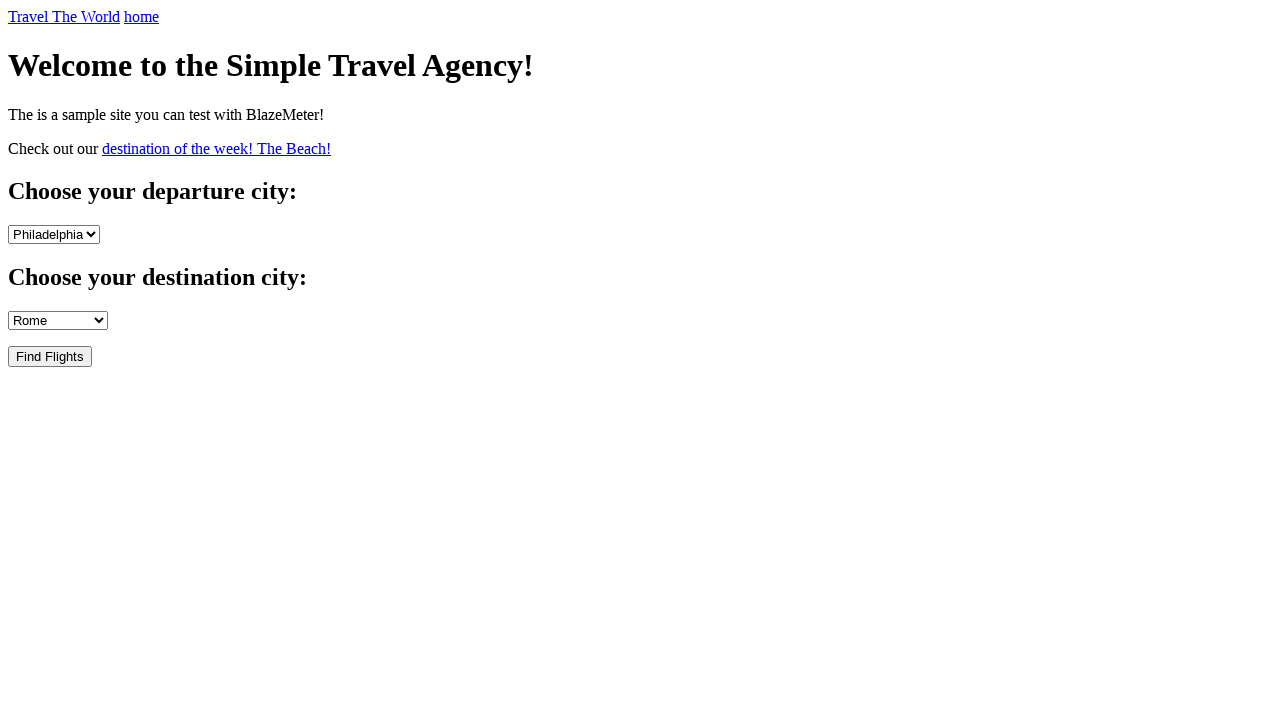

Submitted flight search at (50, 356) on input[type='submit']
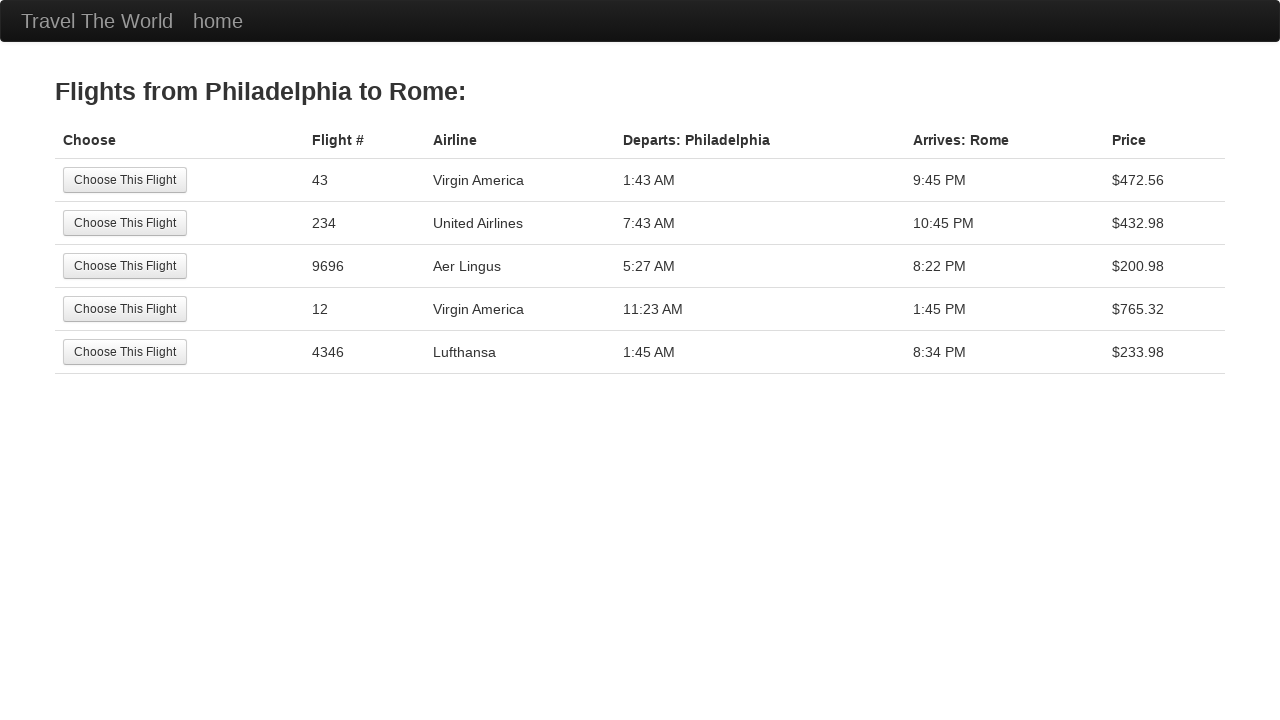

Selected the third flight option at (125, 266) on (//input[@class='btn btn-small'])[3]
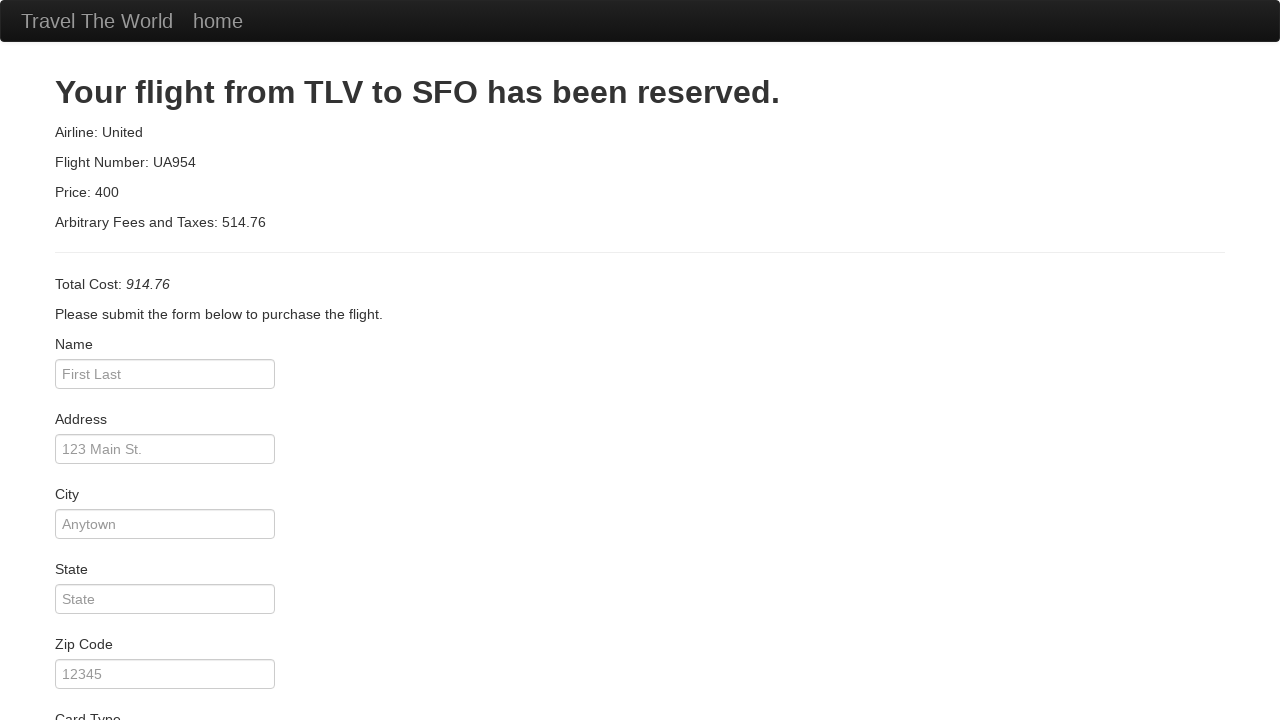

Filled passenger name as 'Celina' on #inputName
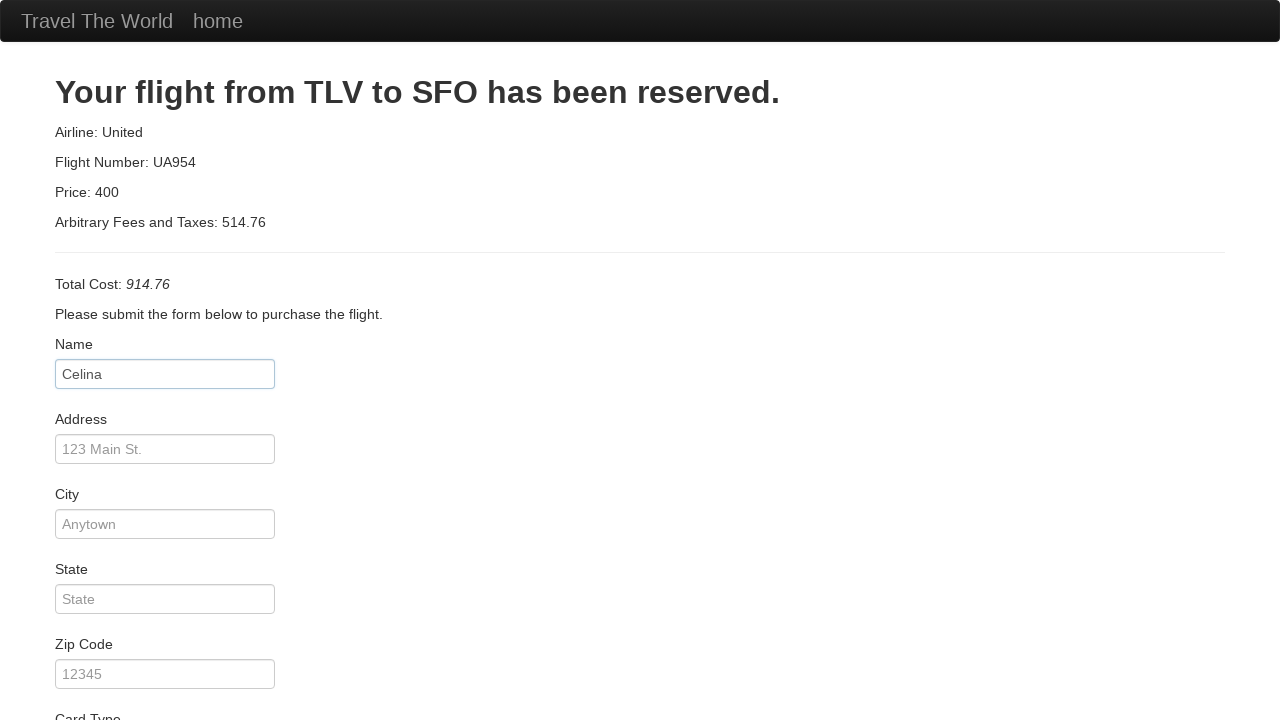

Filled address as 'No.7, 3rd street' on #address
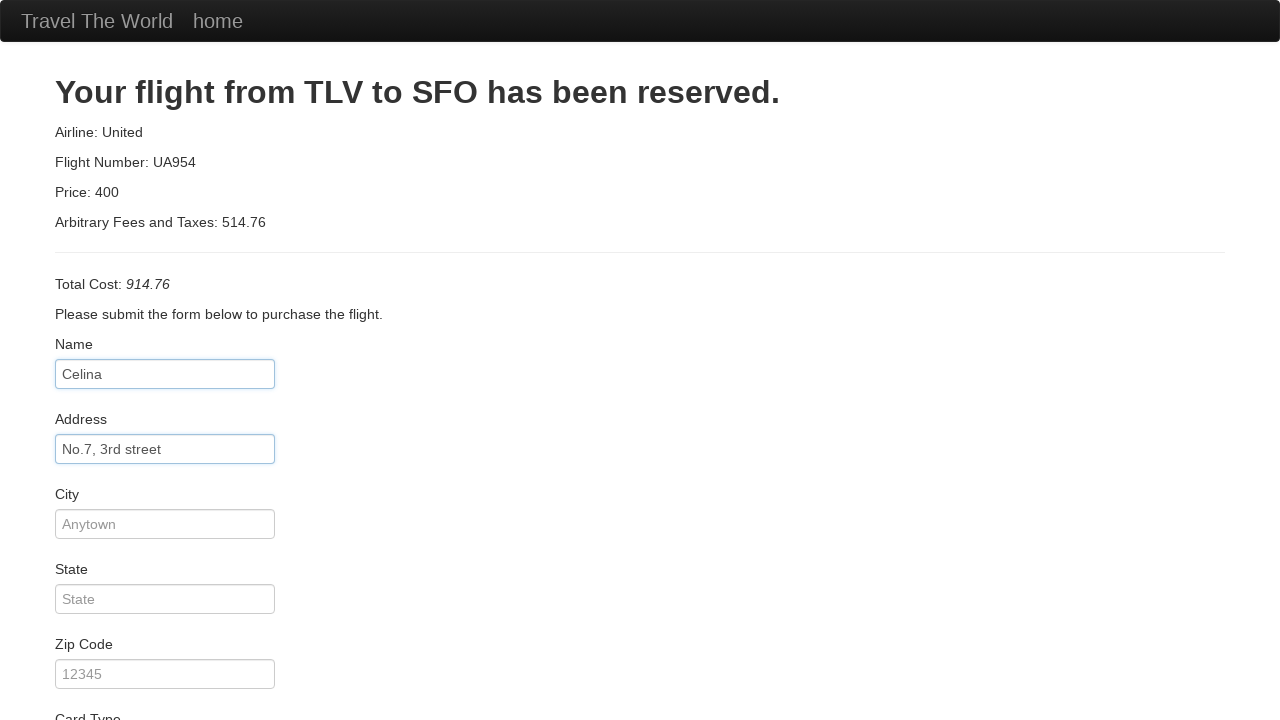

Filled city as 'Texas' on #city
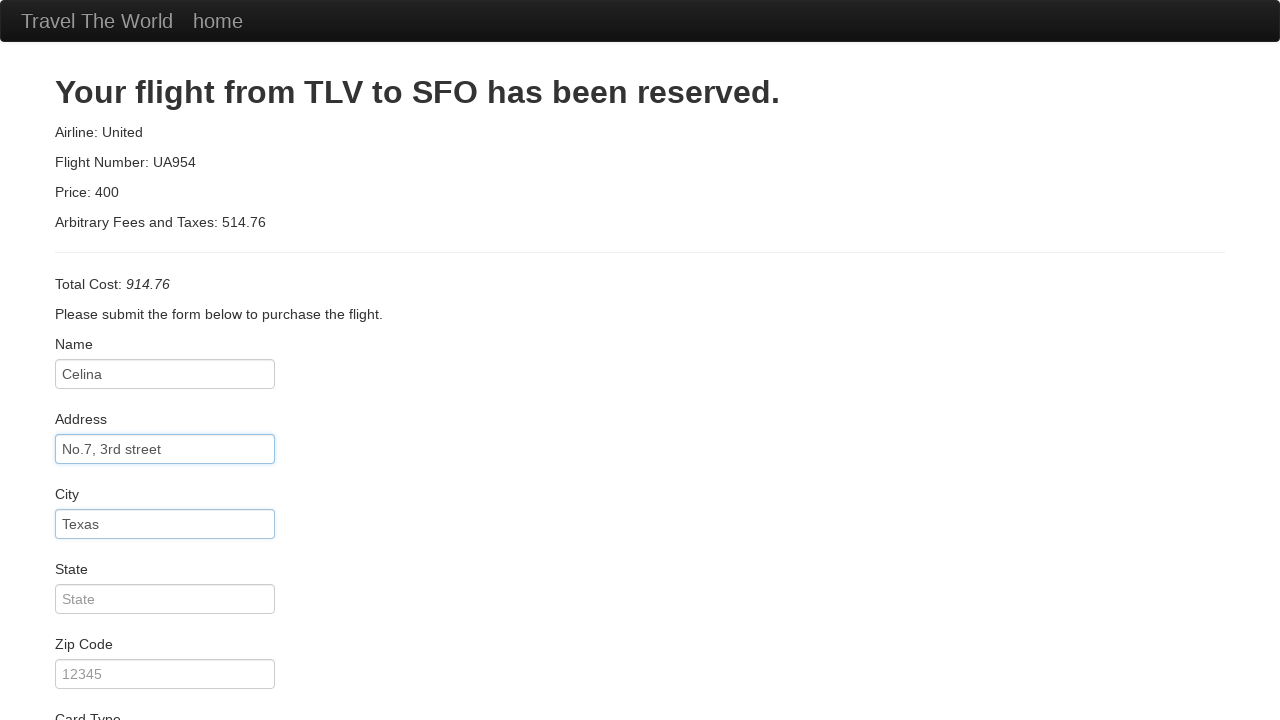

Filled state as 'MaryLand' on #state
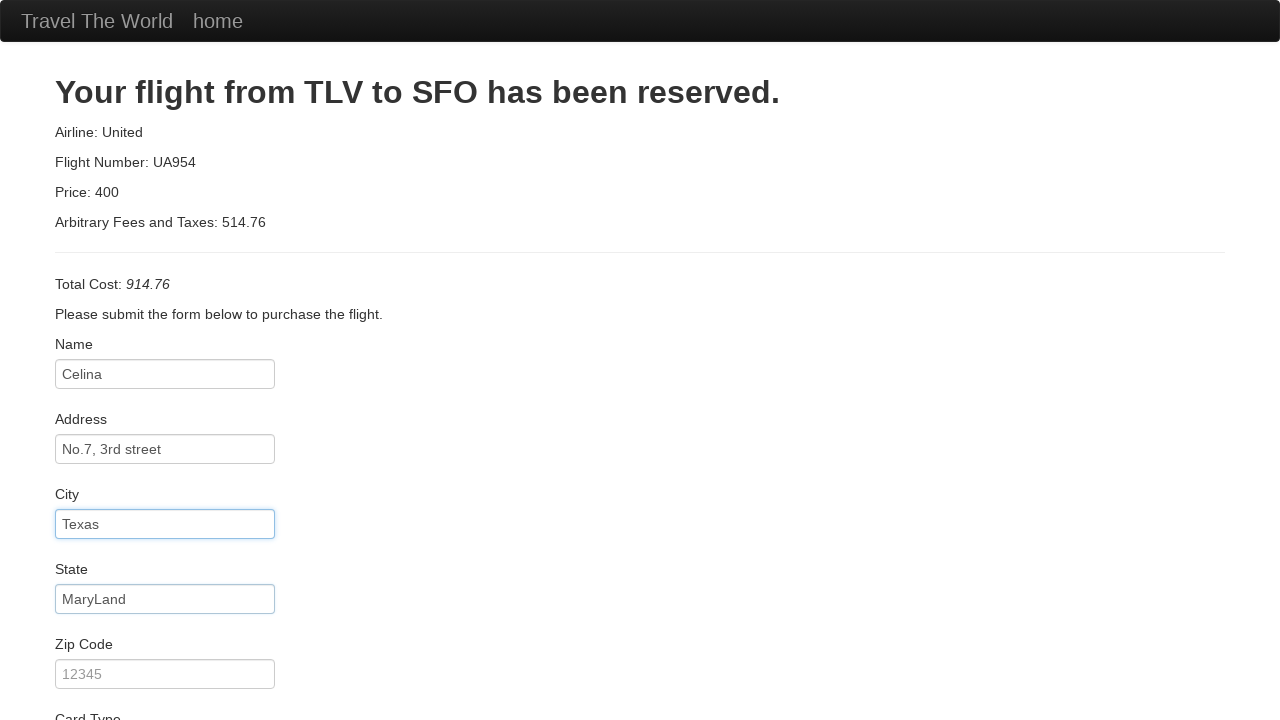

Filled zip code as '24680' on #zipCode
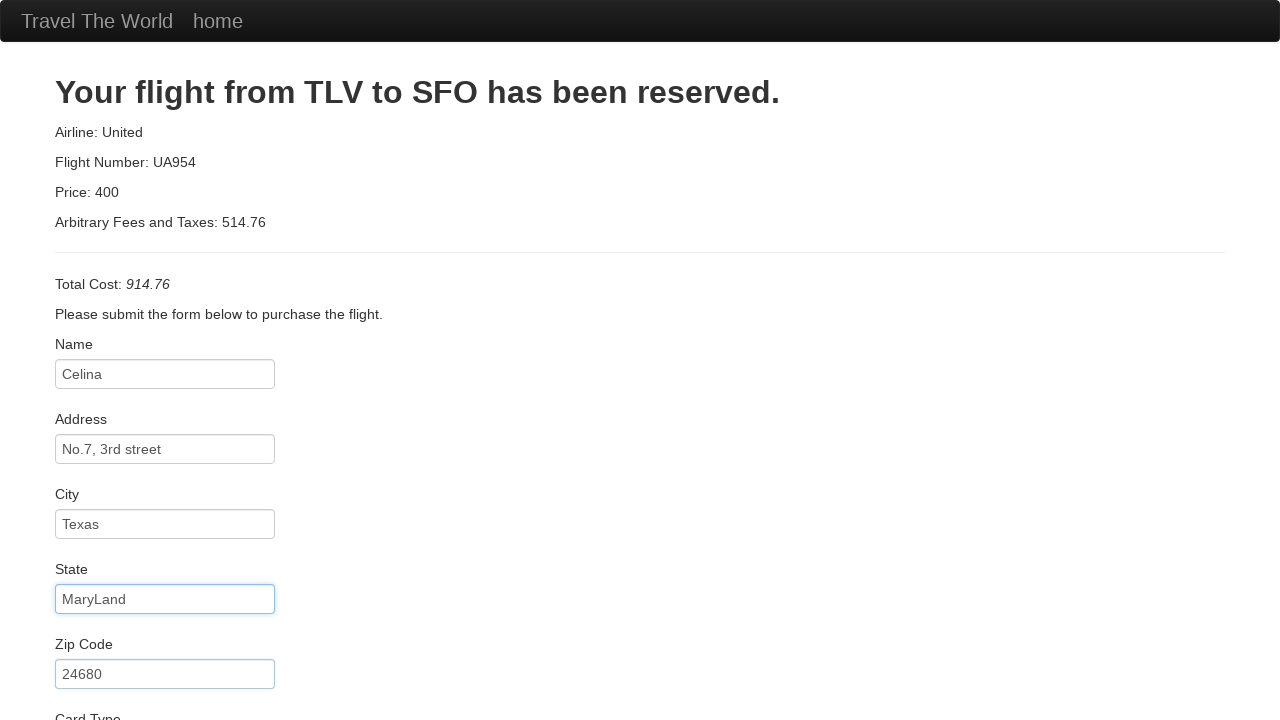

Selected American Express as card type on select#cardType
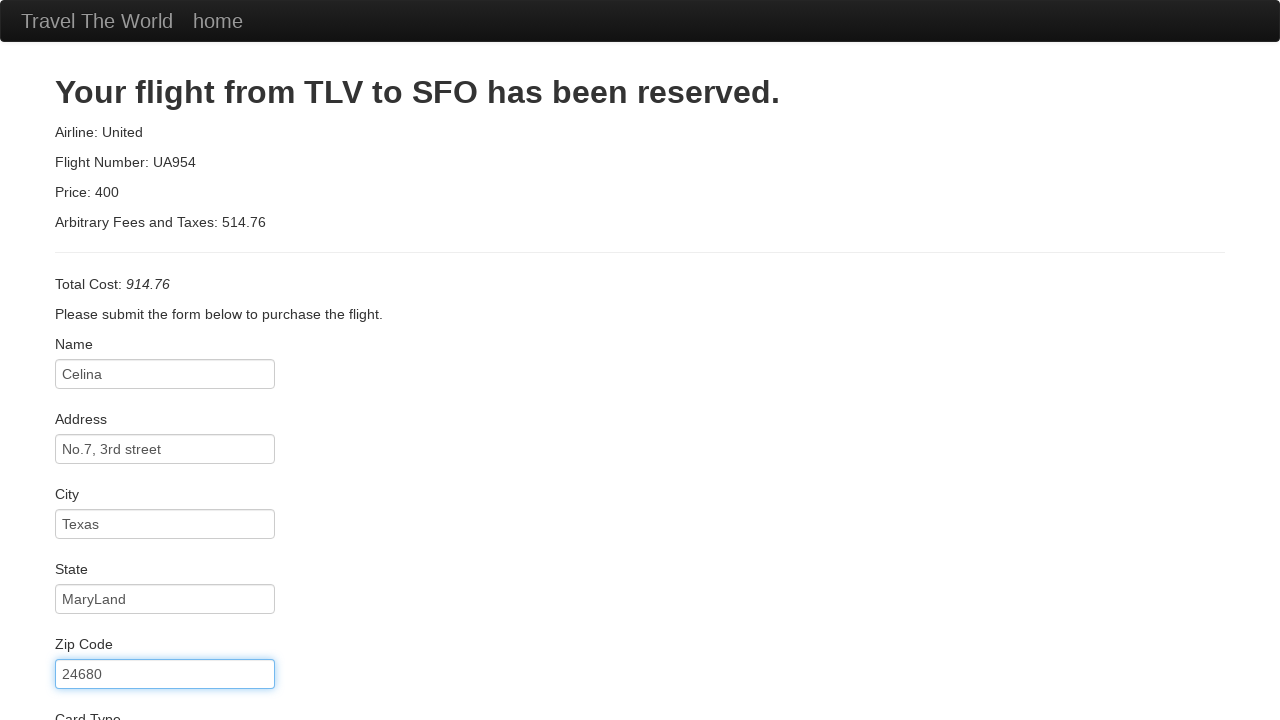

Filled credit card number on input[name='creditCardNumber']
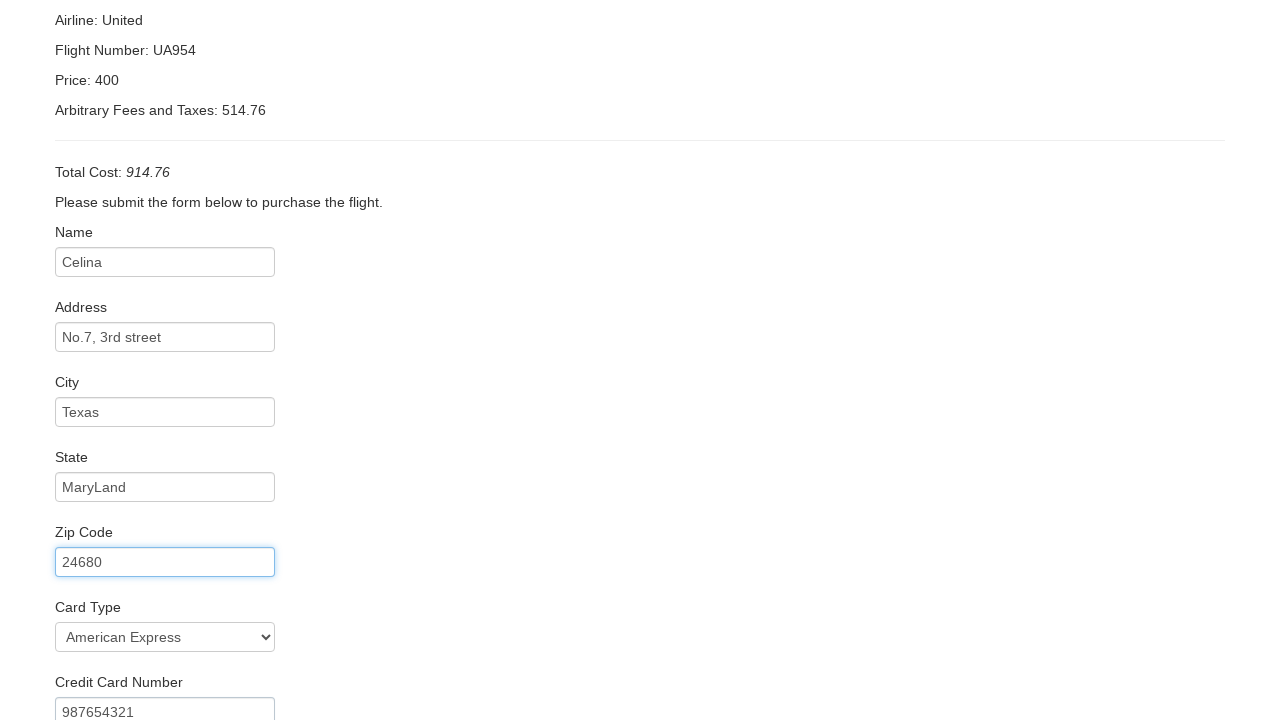

Filled credit card expiration month as '6' on input[name='creditCardMonth']
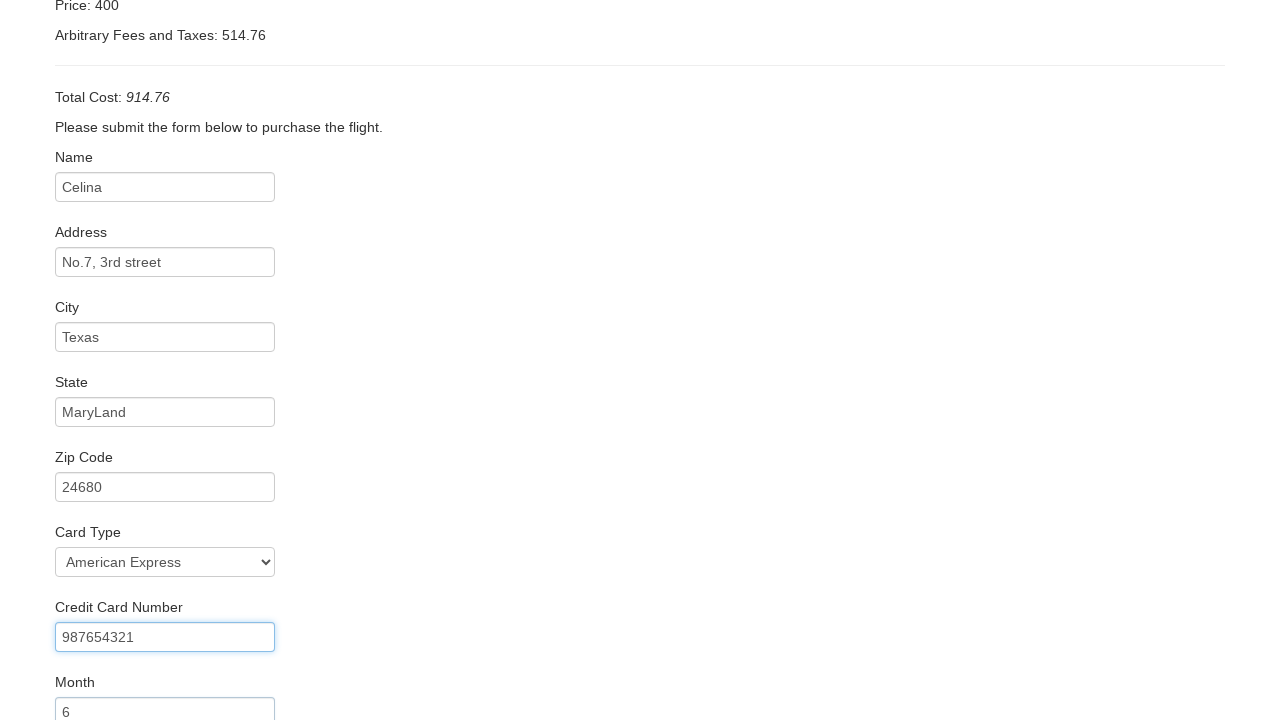

Filled credit card expiration year as '2015' on #creditCardYear
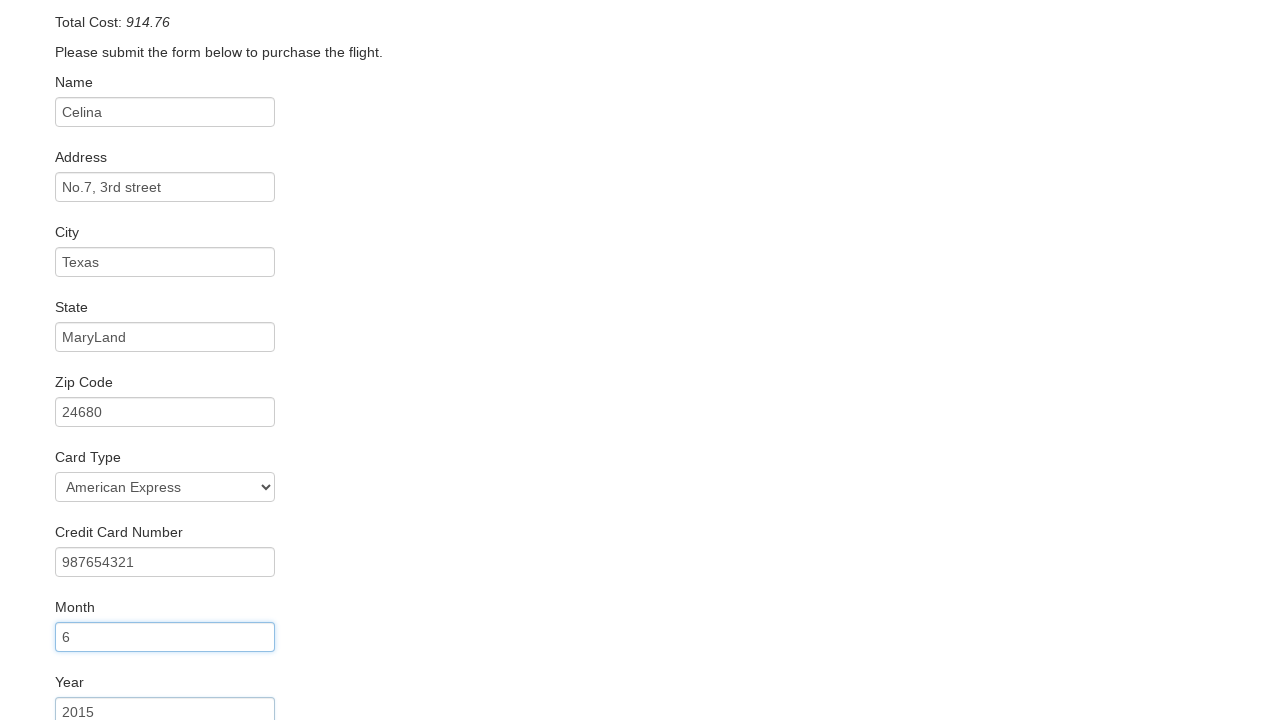

Filled cardholder name as 'Celina Grace' on #nameOnCard
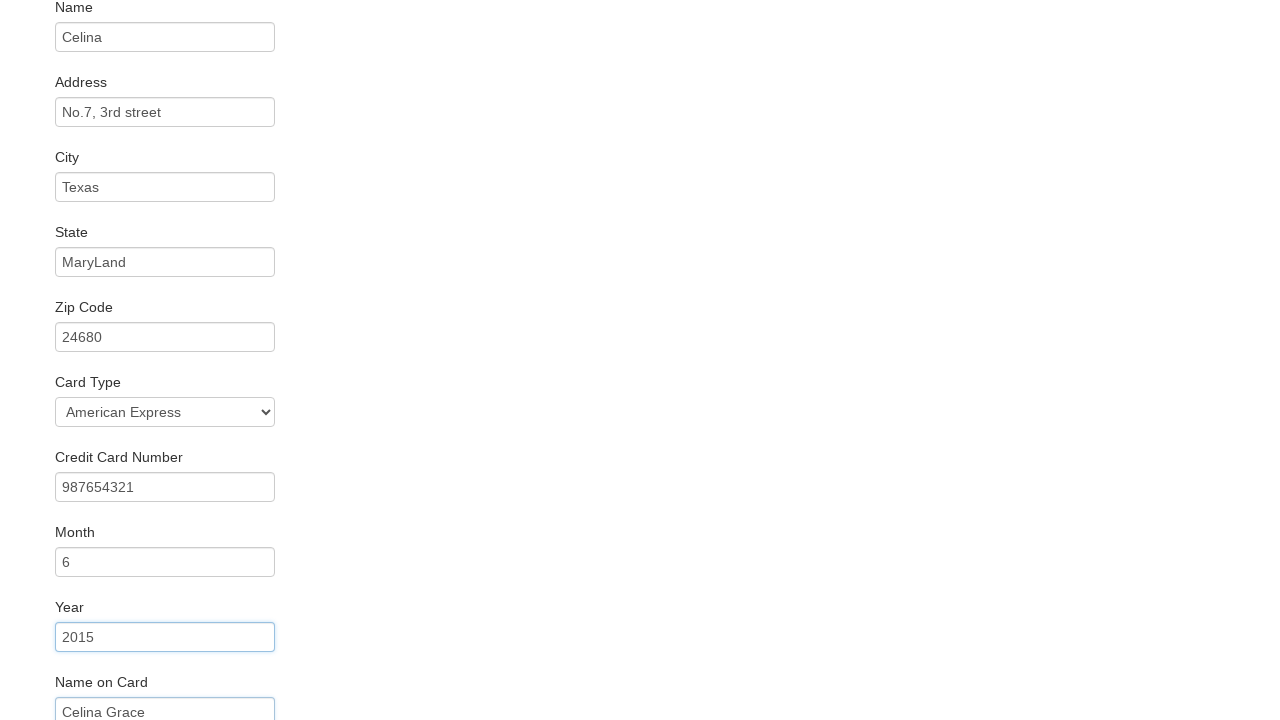

Checked 'Remember Me' checkbox at (62, 656) on #rememberMe
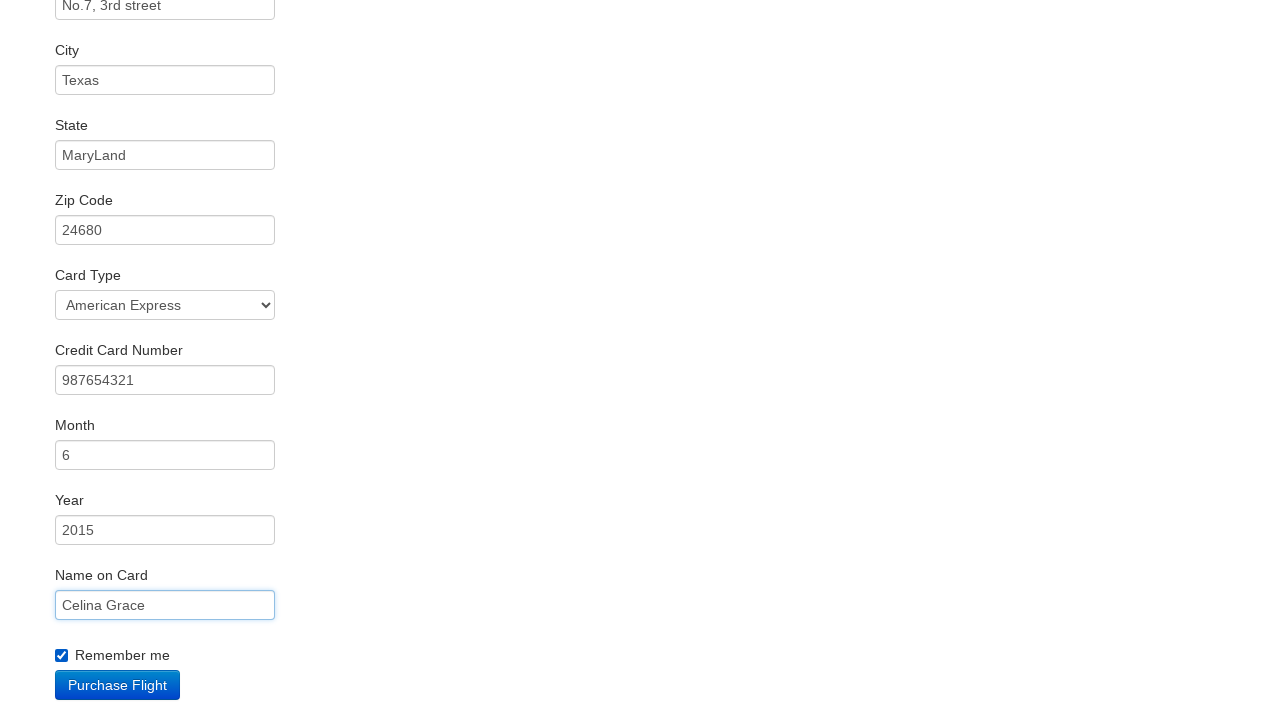

Clicked 'Purchase Flight' button to complete booking at (118, 685) on xpath=//input[@value='Purchase Flight']
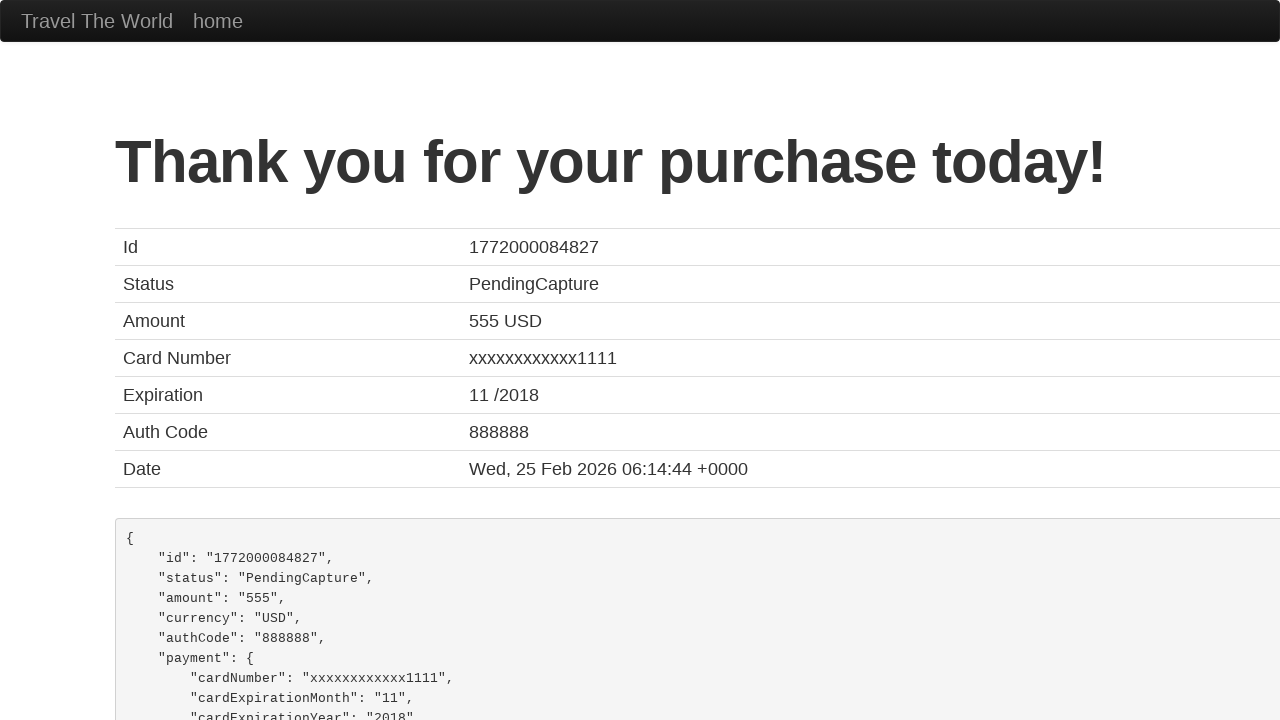

Waited for confirmation page to load
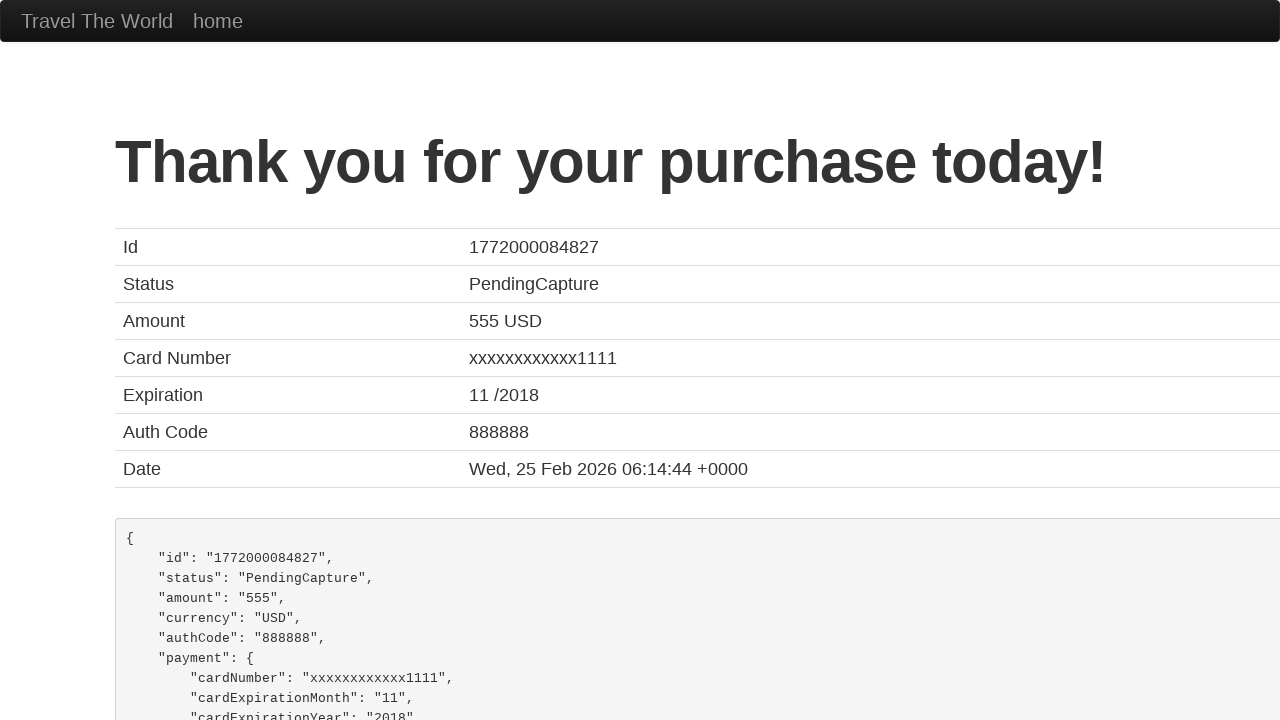

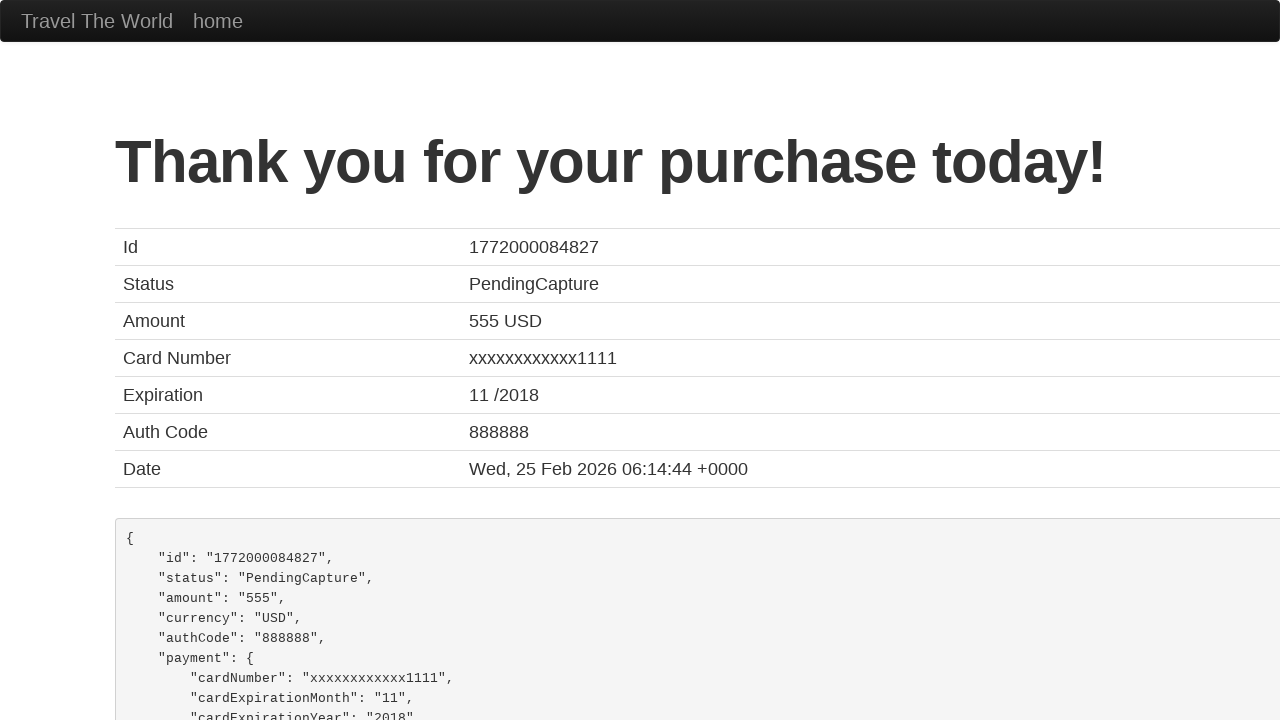